Basic navigation test that loads the Zepto homepage and verifies the page loads successfully

Starting URL: https://www.zepto.com

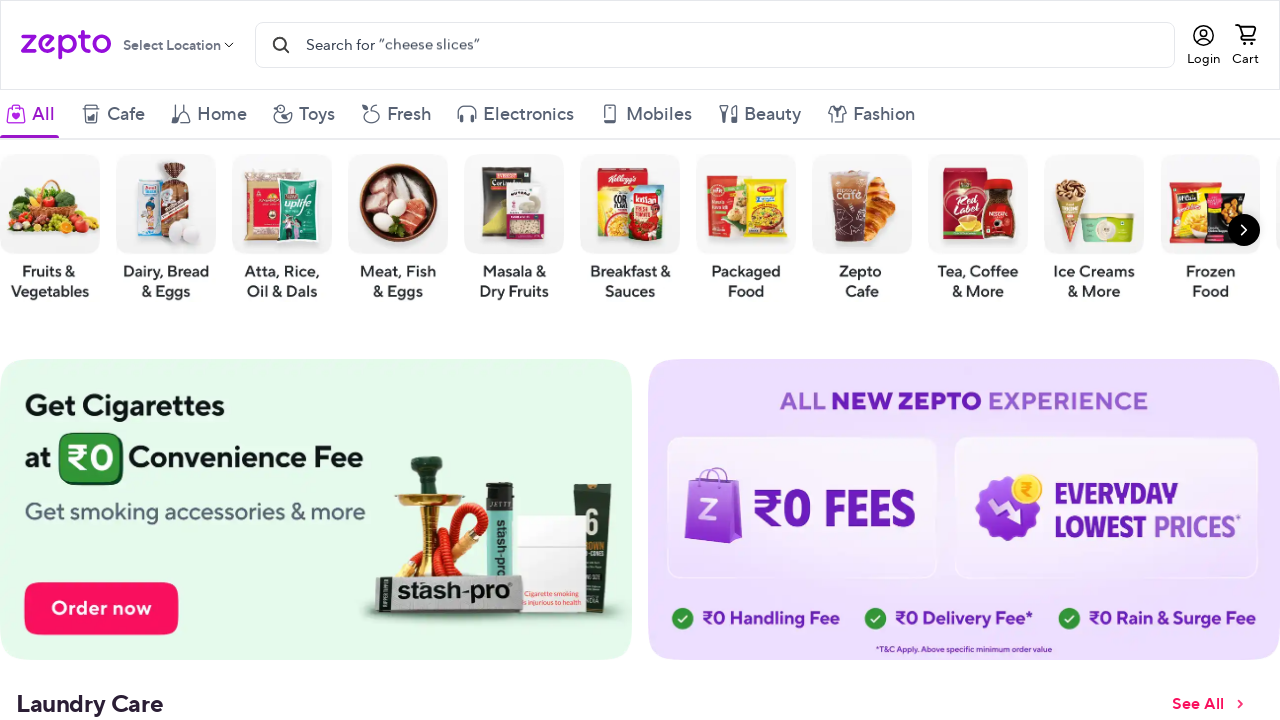

Zepto homepage loaded successfully (domcontentloaded state reached)
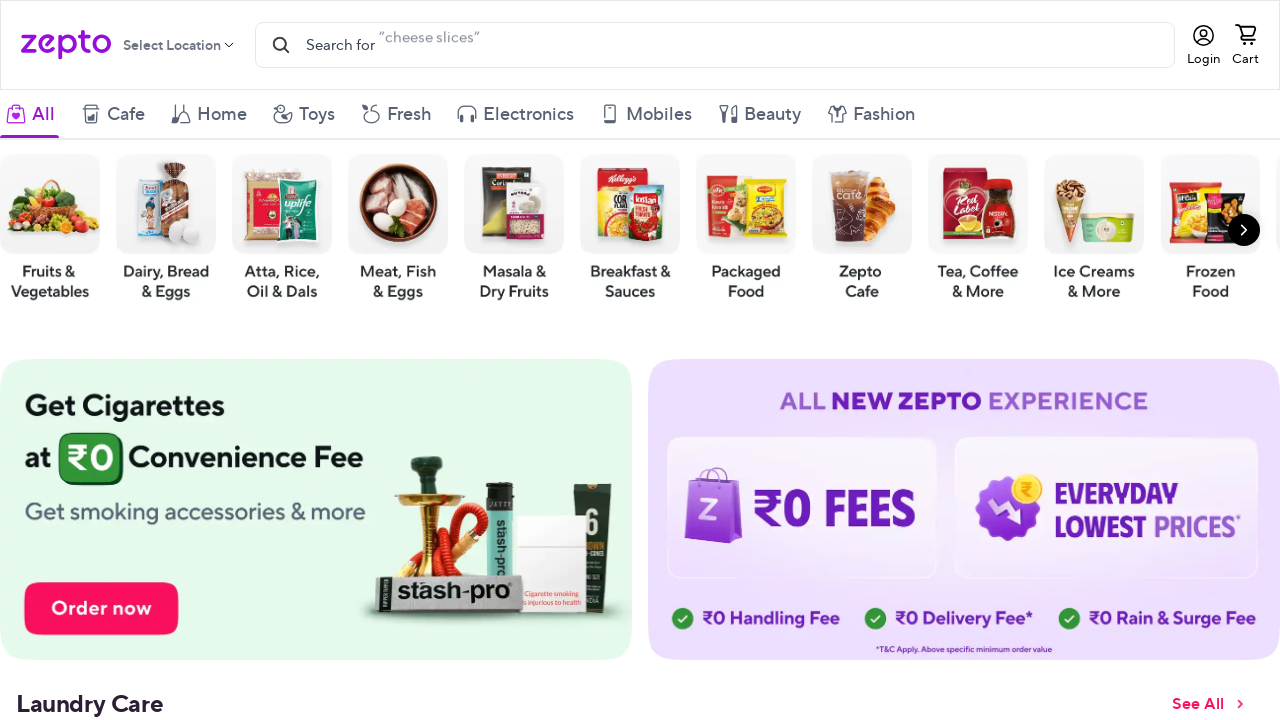

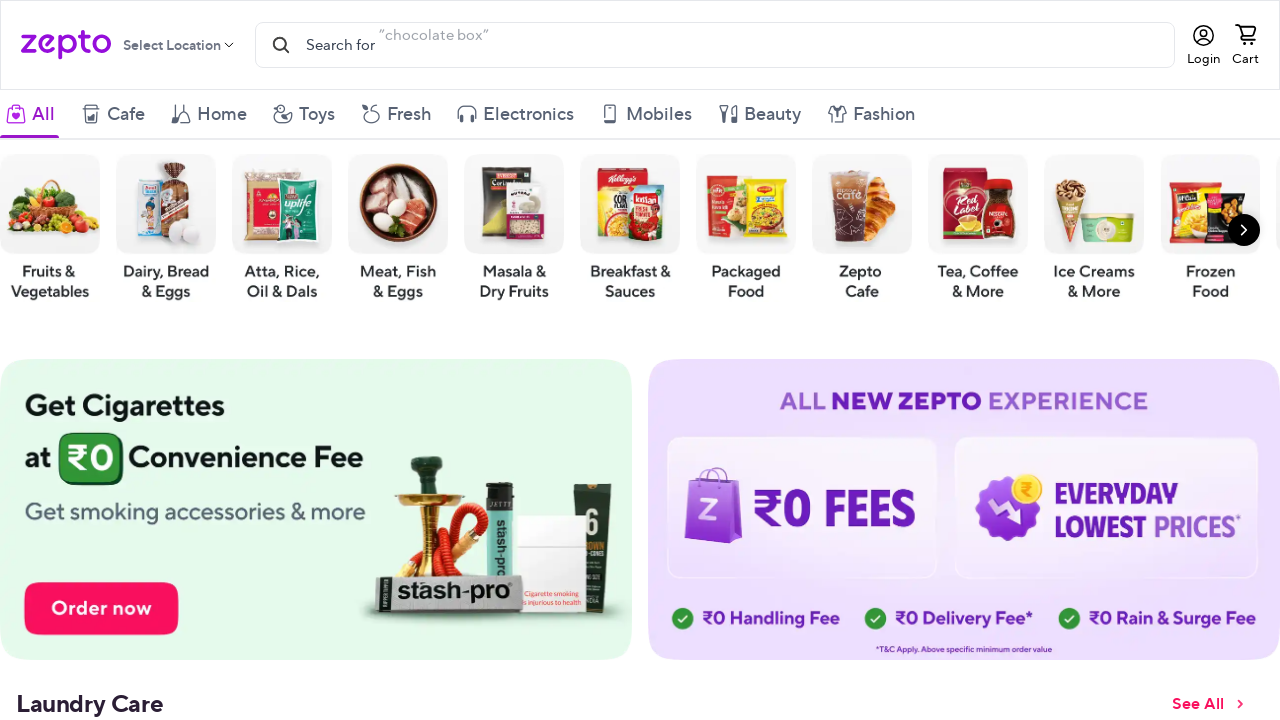